Tests JavaScript confirmation alert handling by clicking a button to trigger a confirmation dialog, accepting it, and verifying the result message is displayed on the page.

Starting URL: http://the-internet.herokuapp.com/javascript_alerts

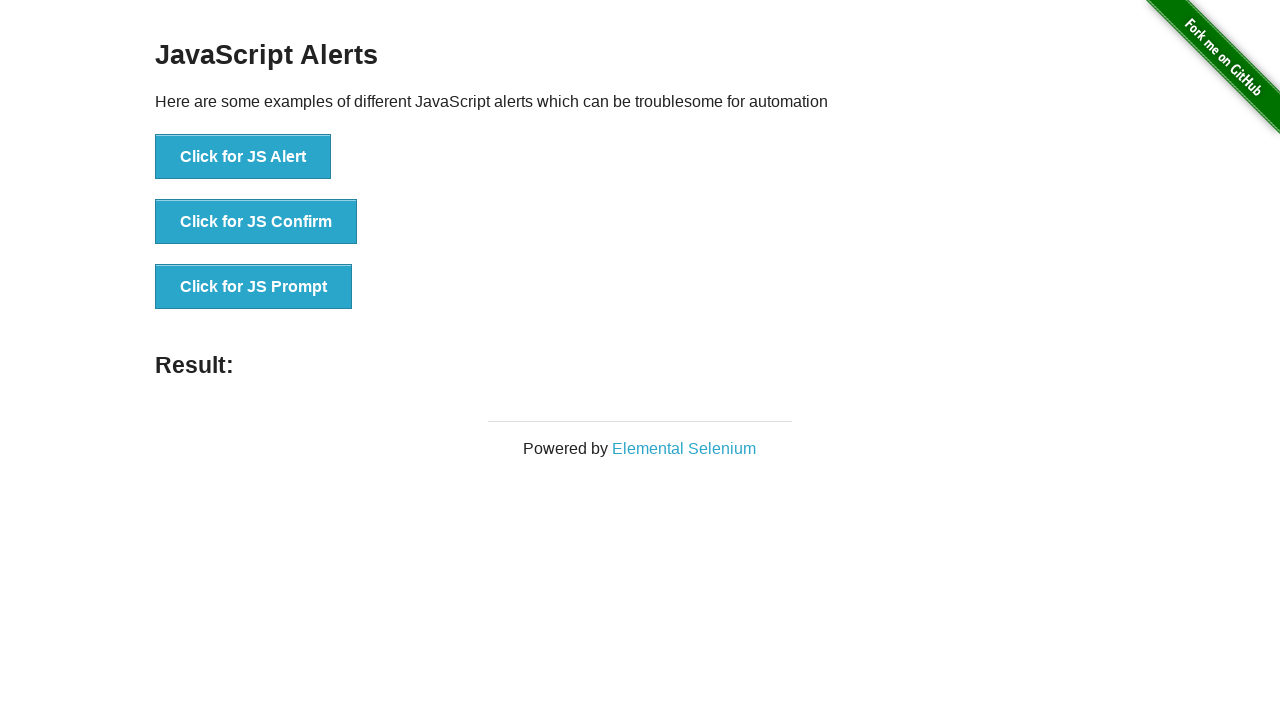

Clicked the second button to trigger JavaScript confirmation alert at (256, 222) on button >> nth=1
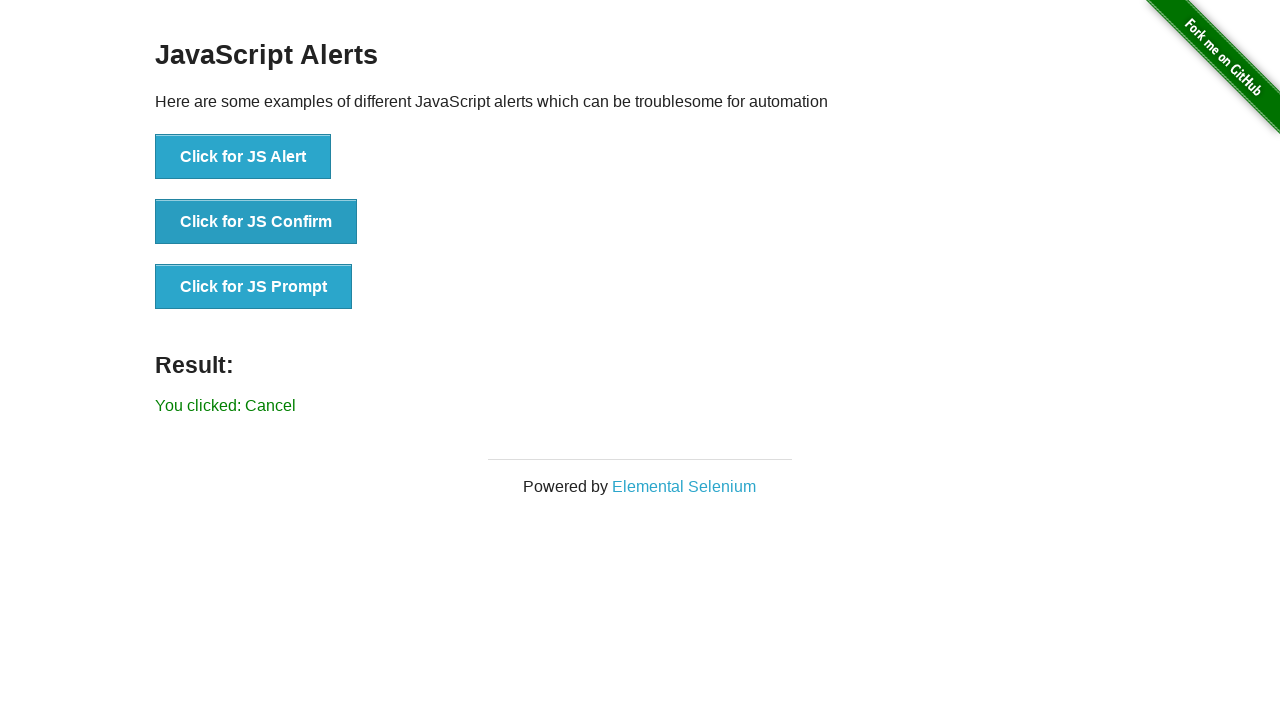

Set up dialog handler to accept alerts
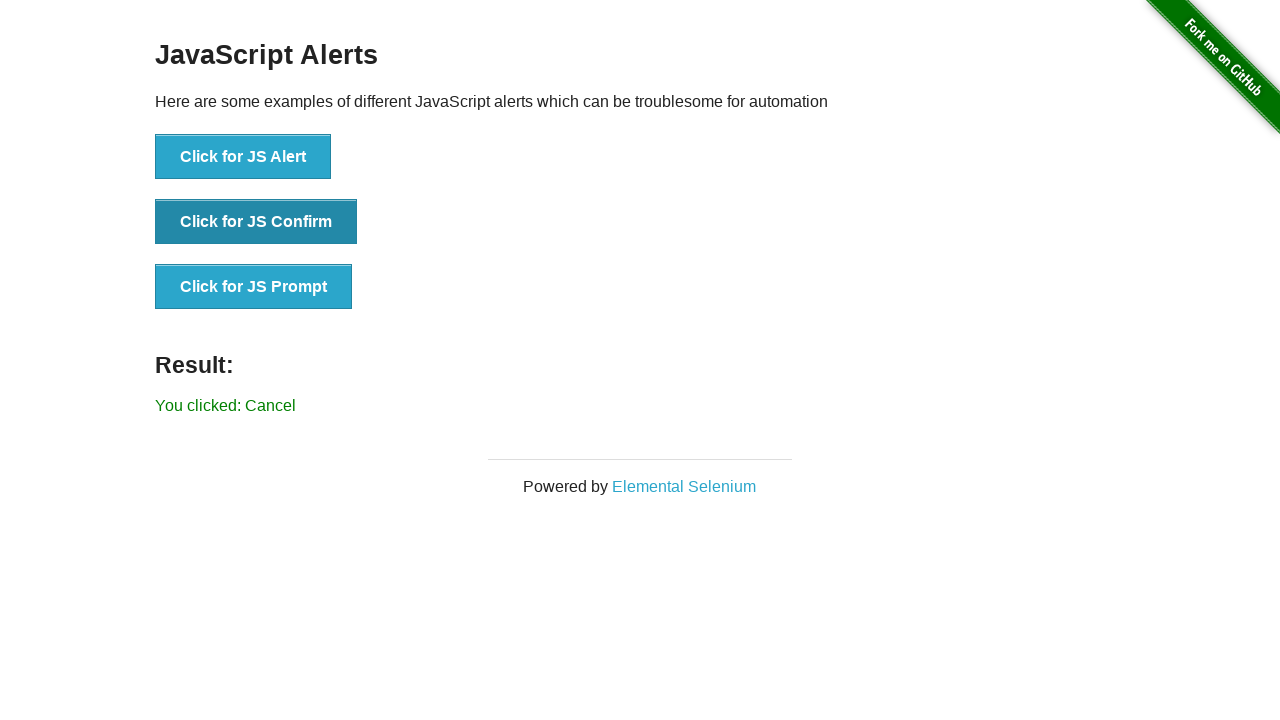

Clicked the second button again to trigger confirmation alert with handler active at (256, 222) on button >> nth=1
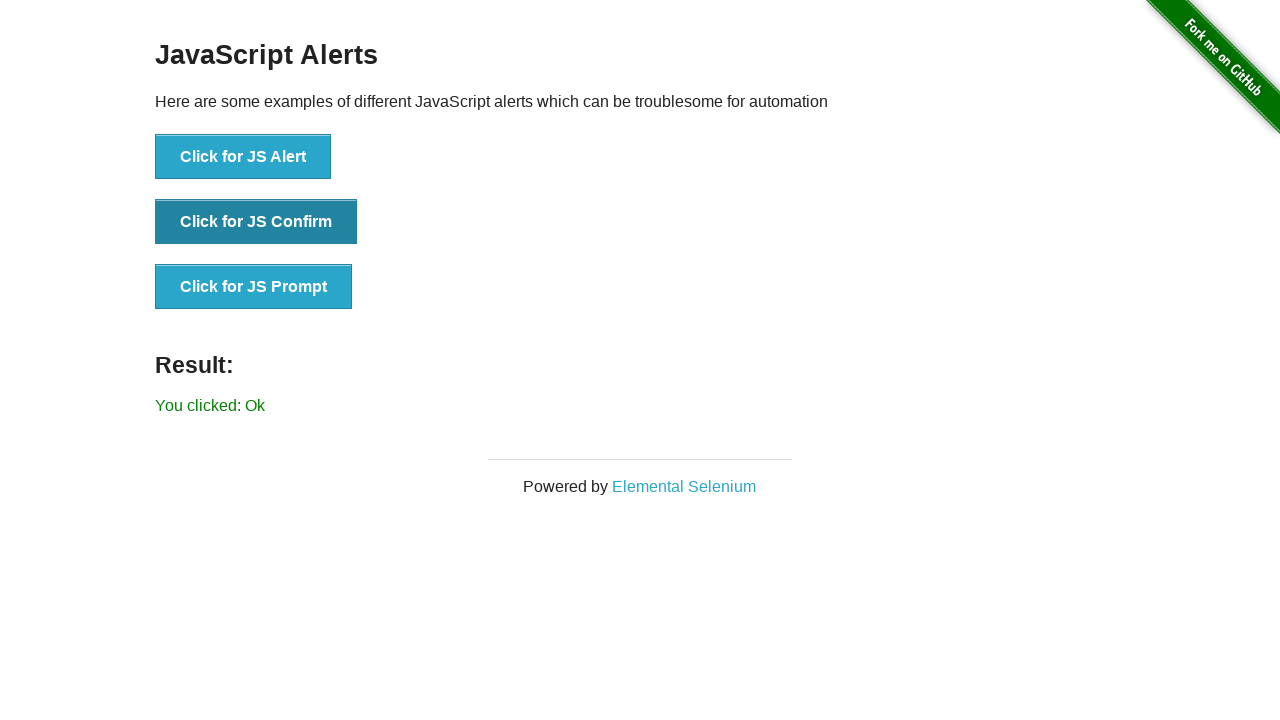

Result element loaded on page
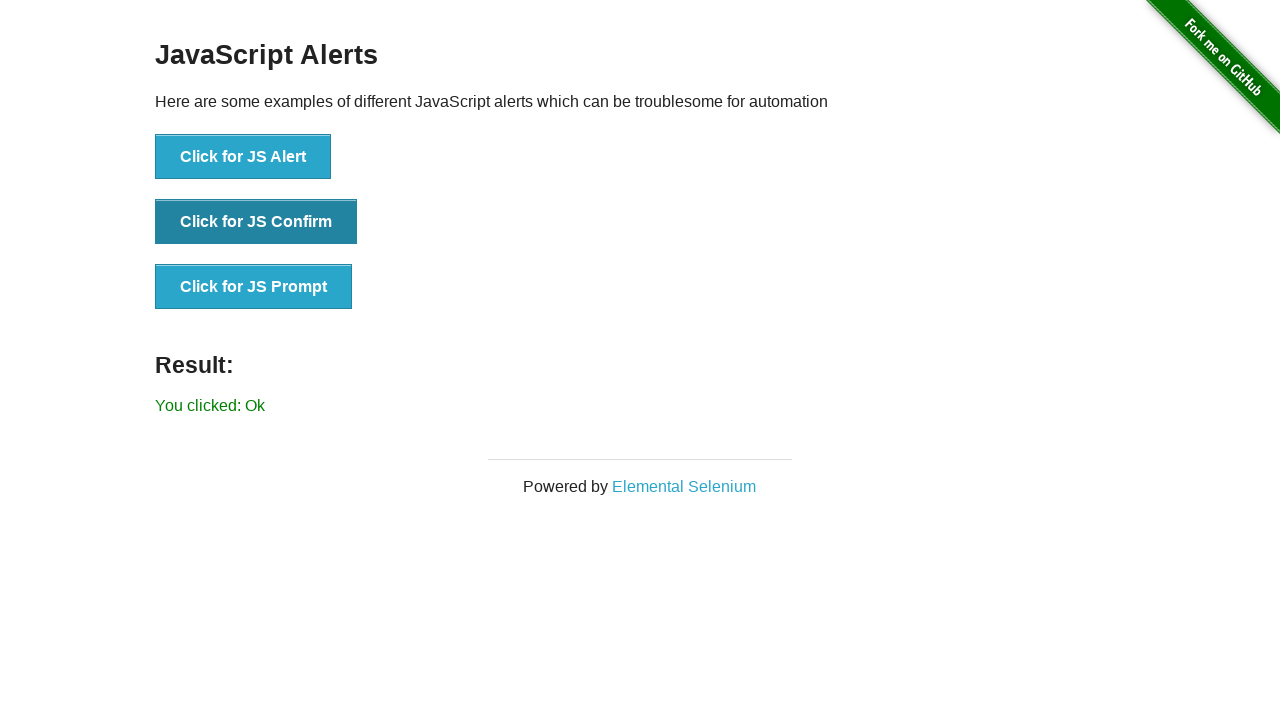

Retrieved result text from page
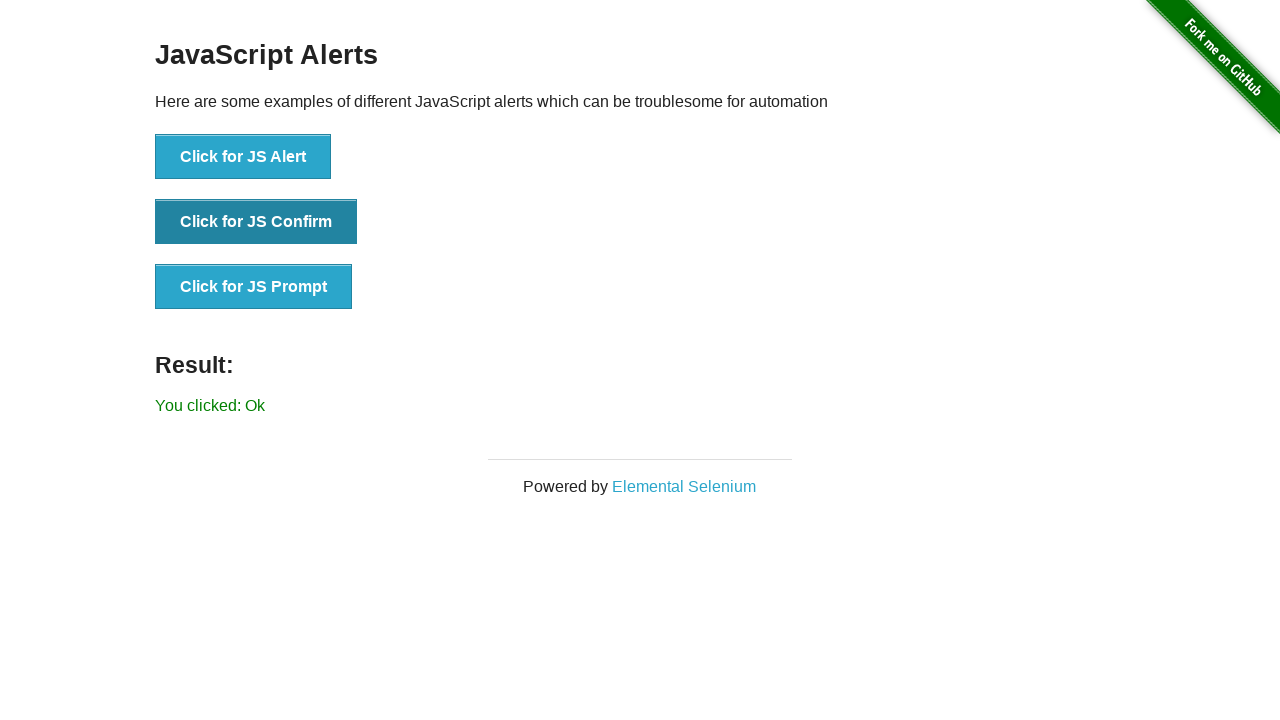

Verified result text matches expected value 'You clicked: Ok'
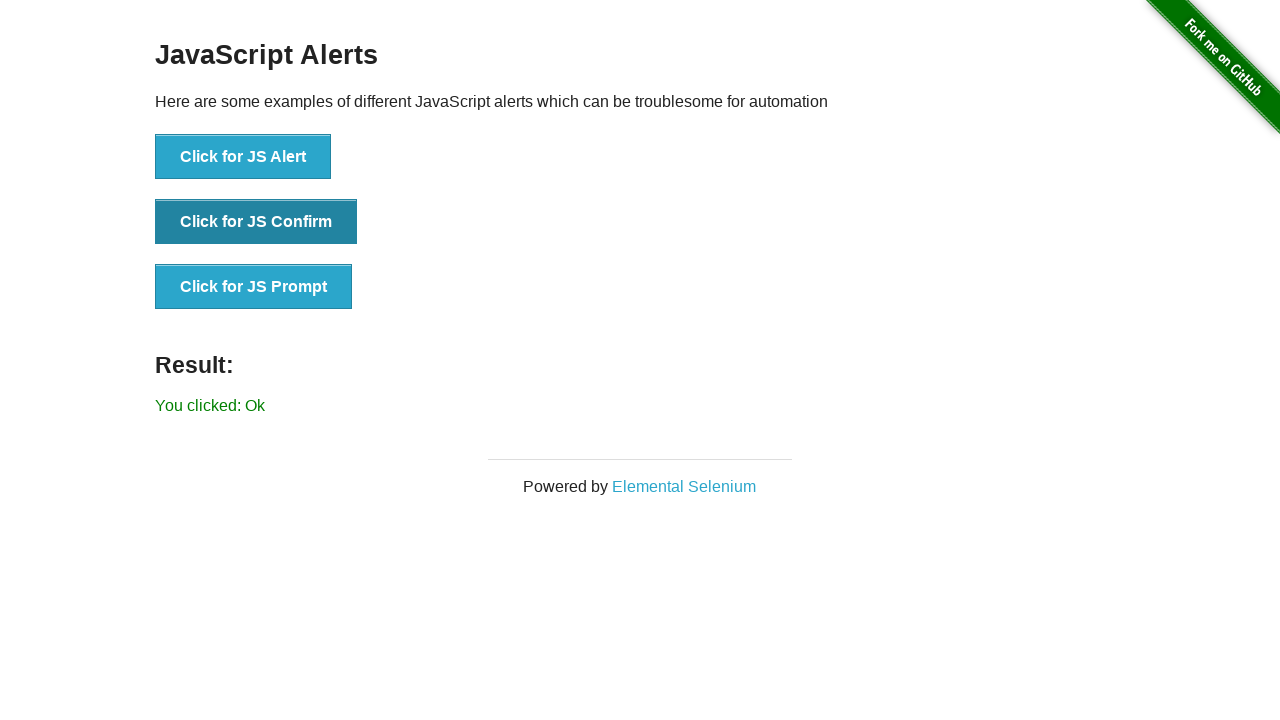

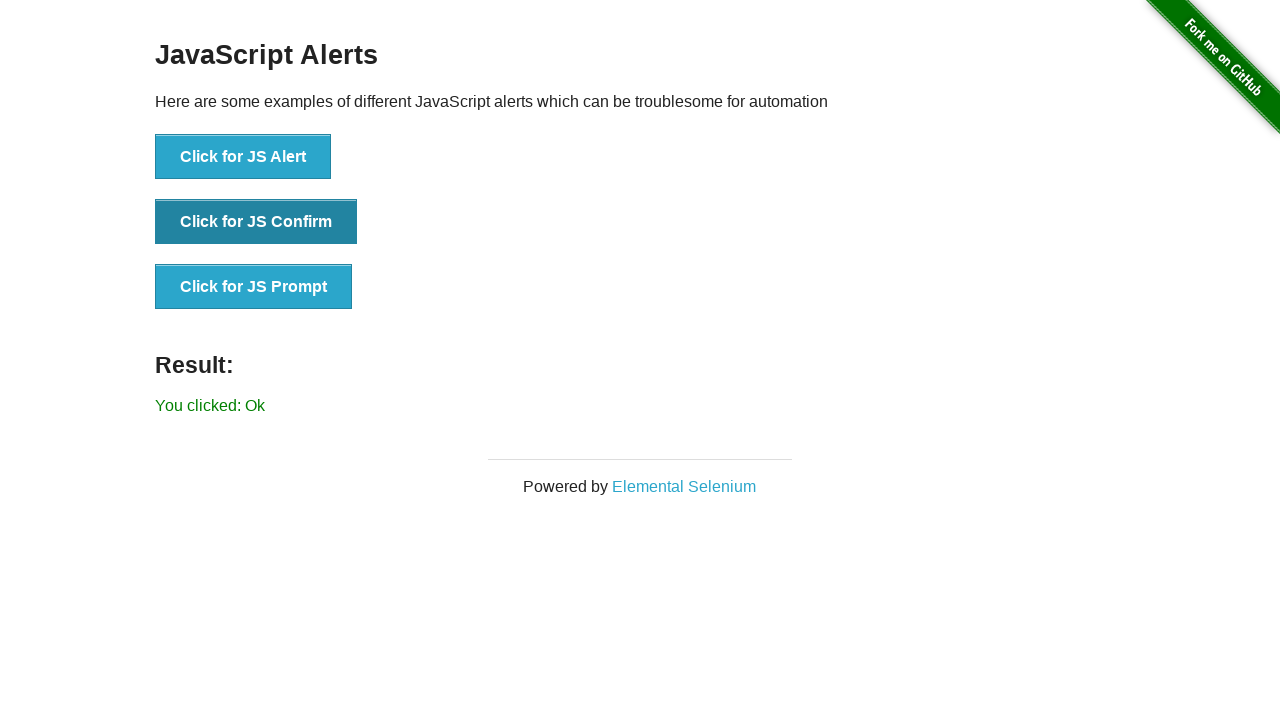